Tests registration form validation when confirm email doesn't match - fills form with mismatched email addresses and verifies error message

Starting URL: https://alada.vn/tai-khoan/dang-ky.html

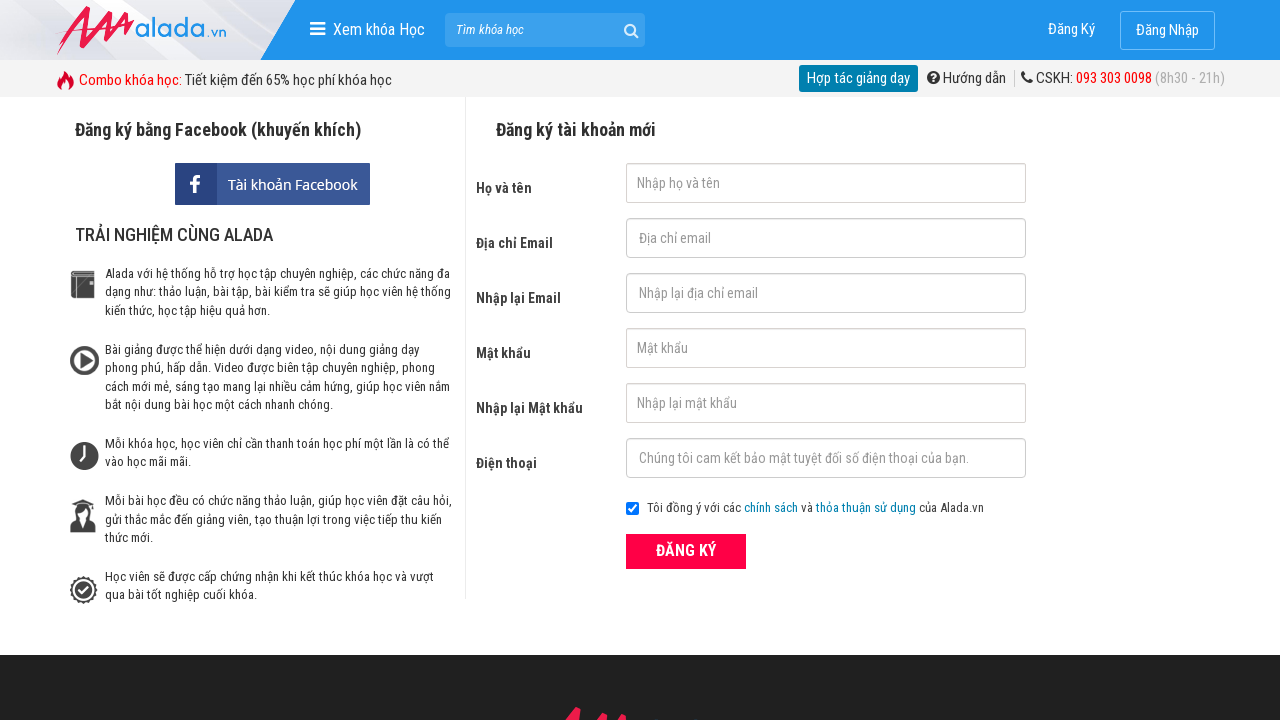

Filled first name field with 'Donald Trump' on input[name='txtFirstname']
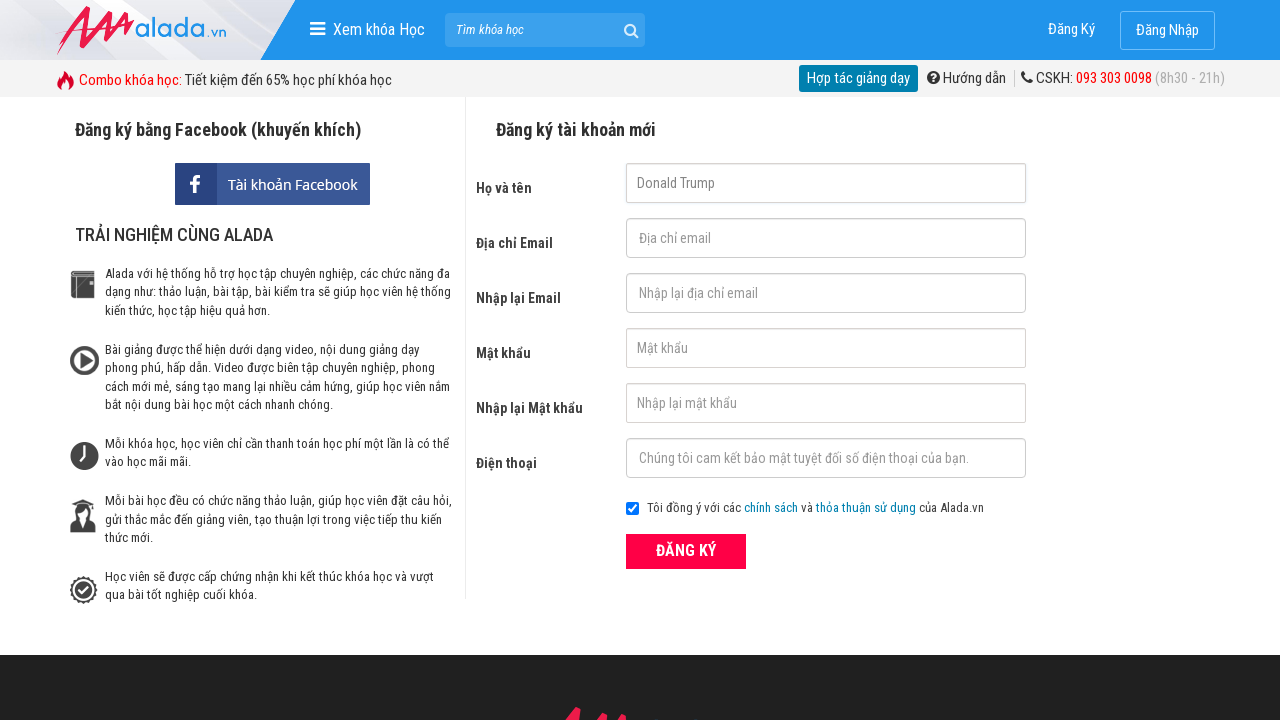

Filled email field with 'abc123@gmail.com' on input[name='txtEmail']
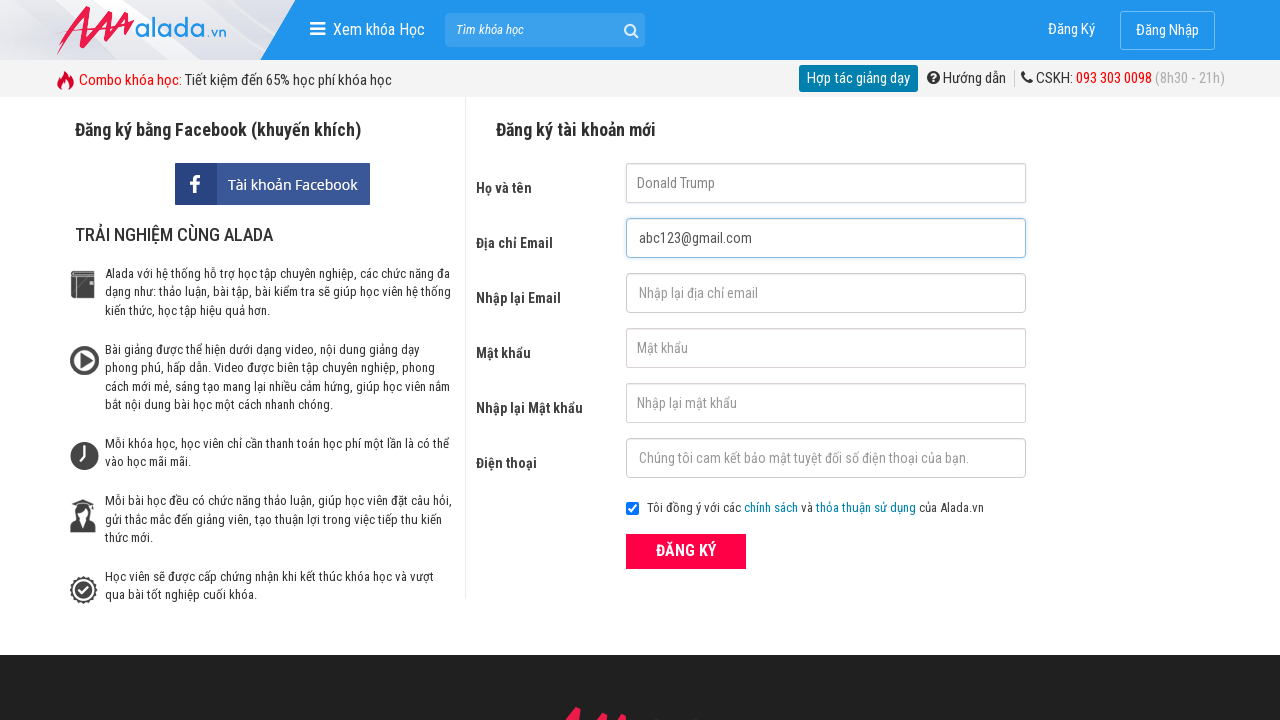

Filled confirm email field with mismatched email 'abc456@gmail.com' on input[name='txtCEmail']
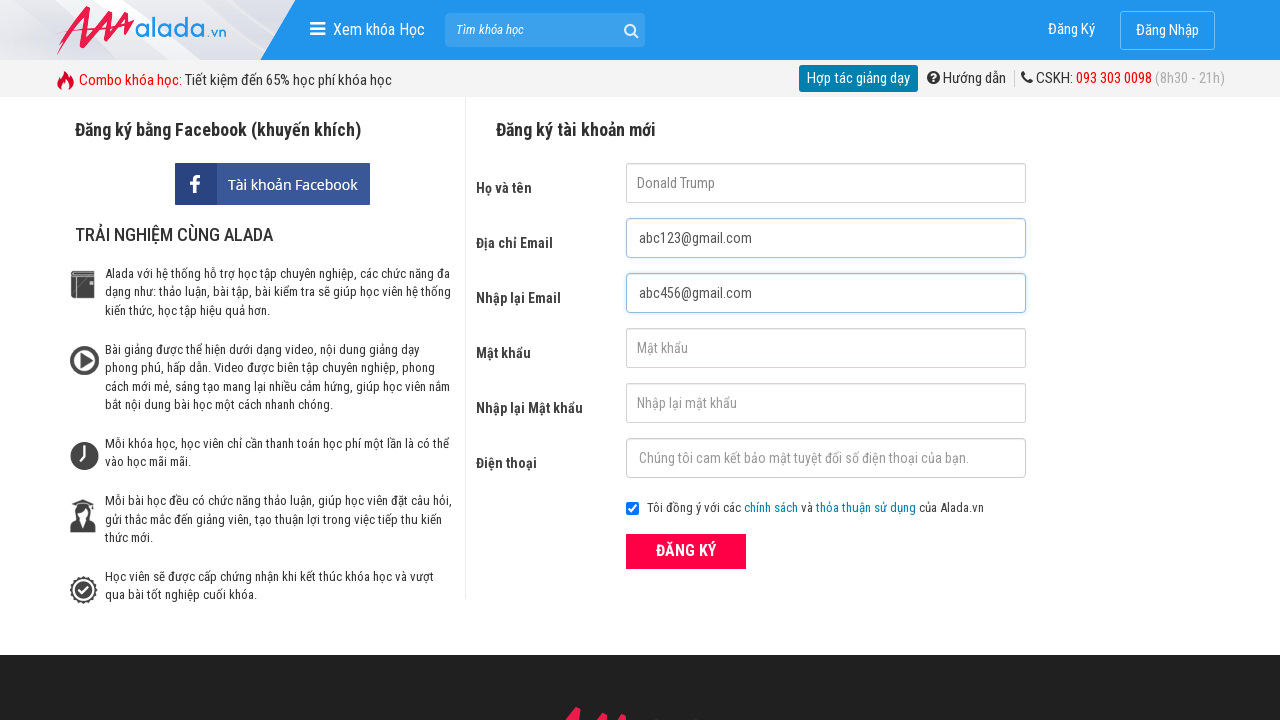

Filled password field with '123456' on input[name='txtPassword']
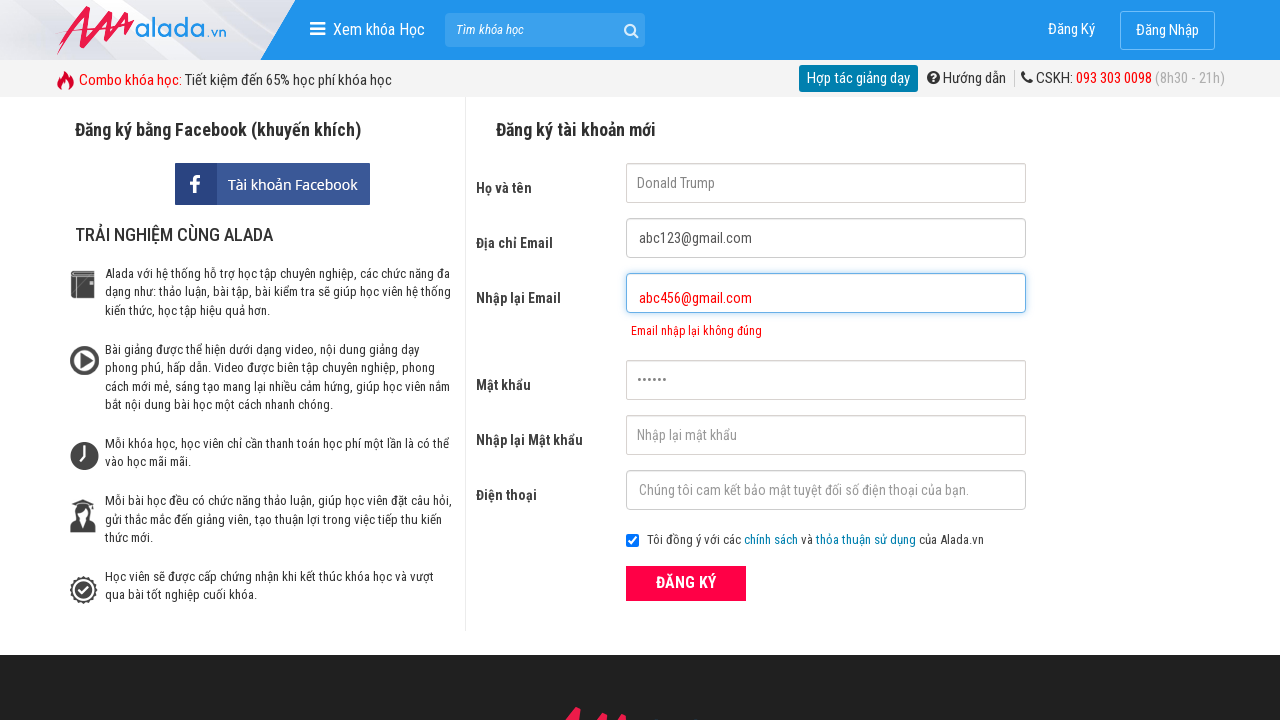

Filled confirm password field with '123456' on input[name='txtCPassword']
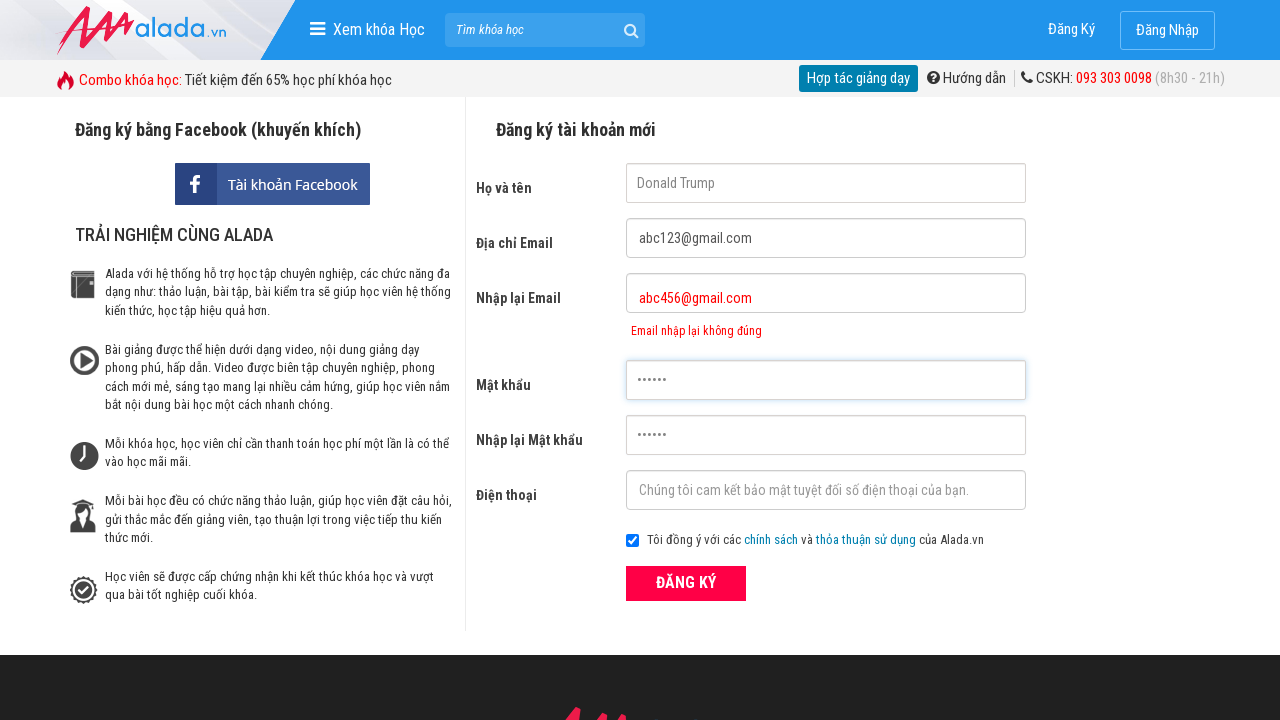

Filled phone field with '0912345678' on input[name='txtPhone']
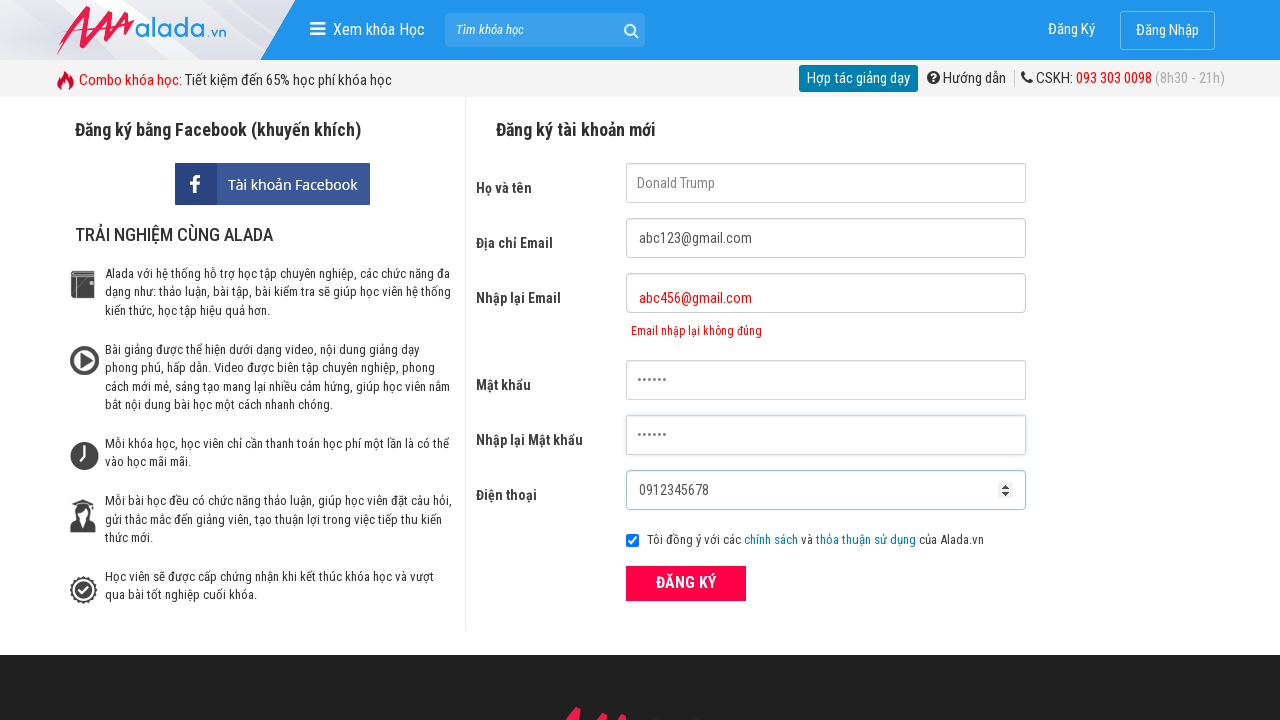

Clicked register button to submit form at (686, 583) on xpath=//form[@id='frmLogin']//button[text()='ĐĂNG KÝ']
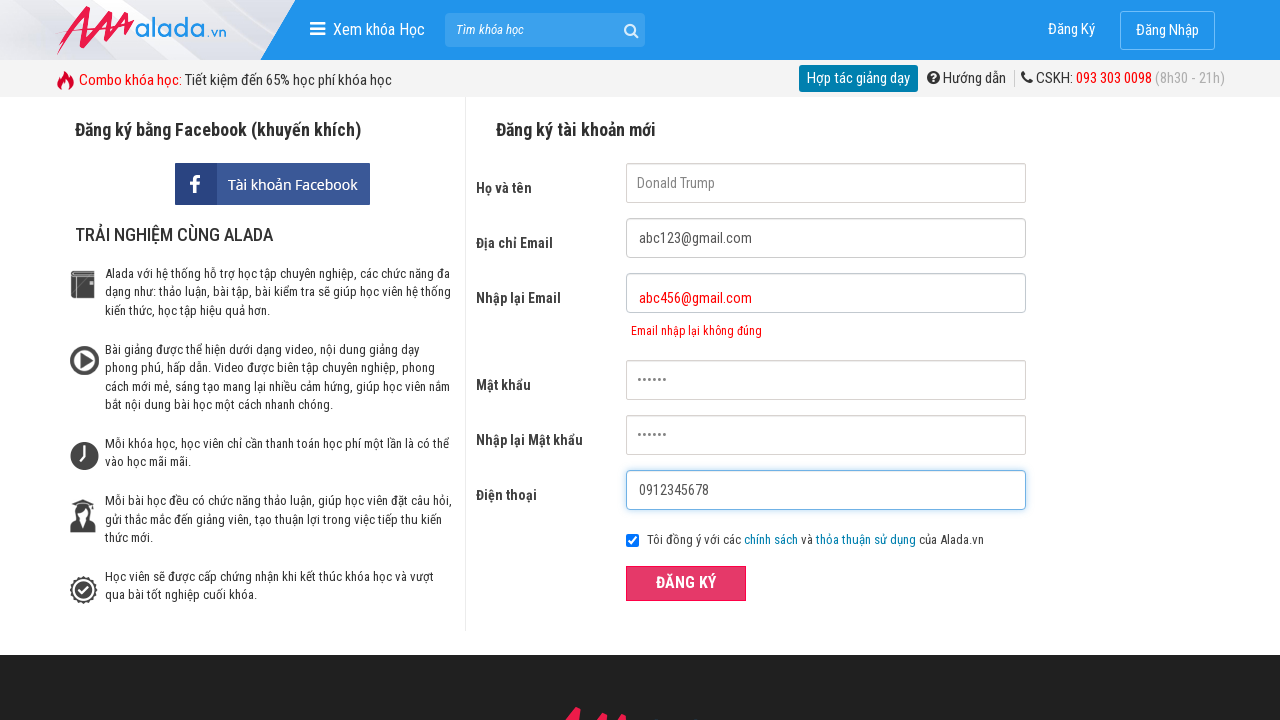

Confirm email error message appeared, validating mismatched email addresses
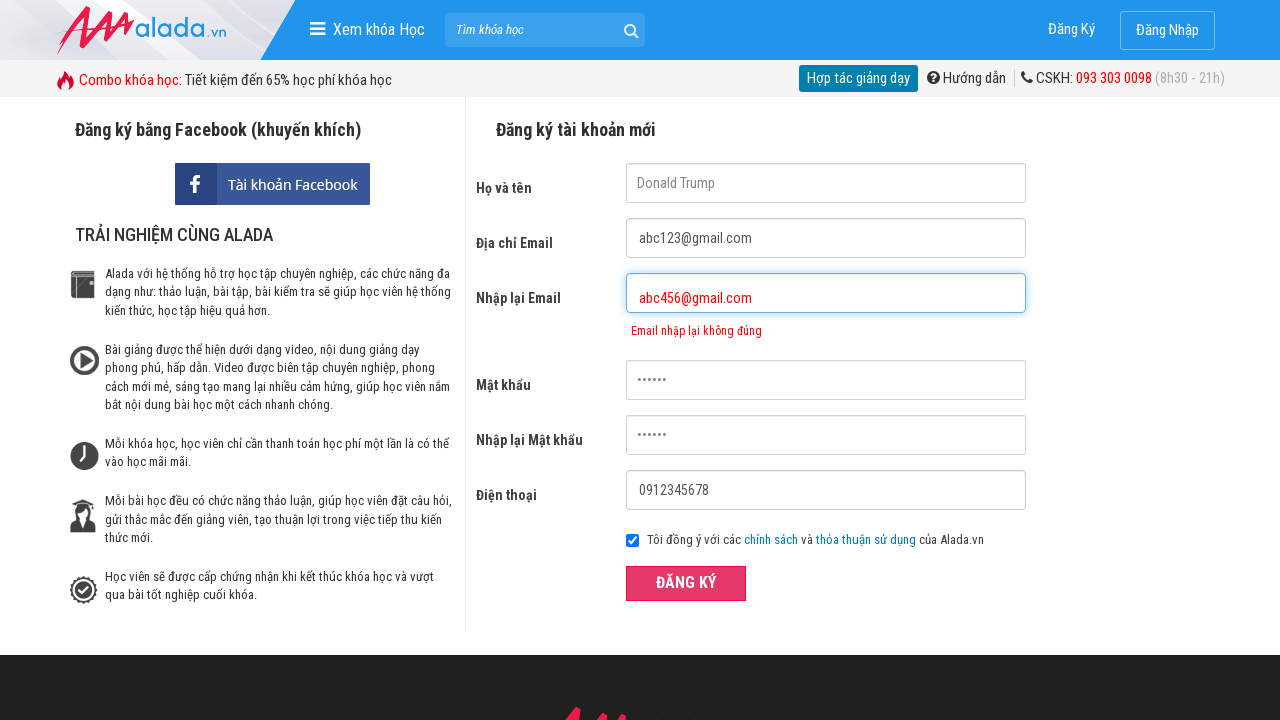

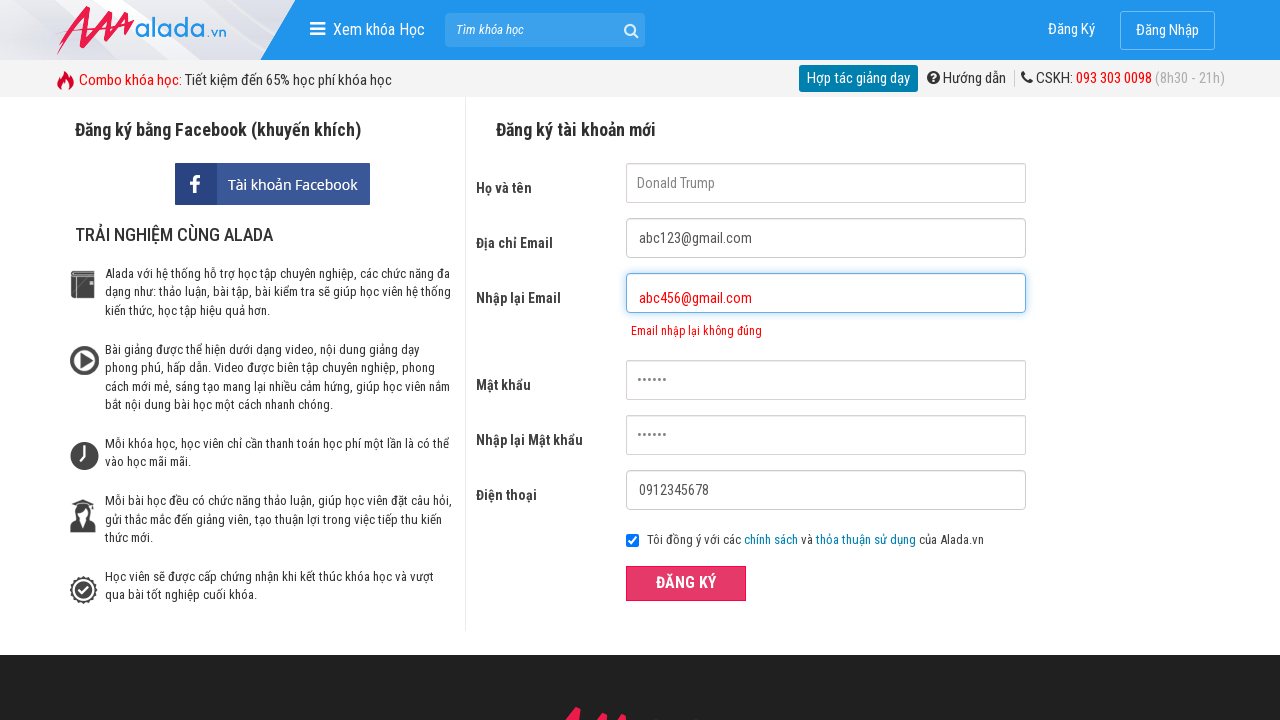